Tests that the currently applied filter is highlighted with the selected class

Starting URL: https://demo.playwright.dev/todomvc

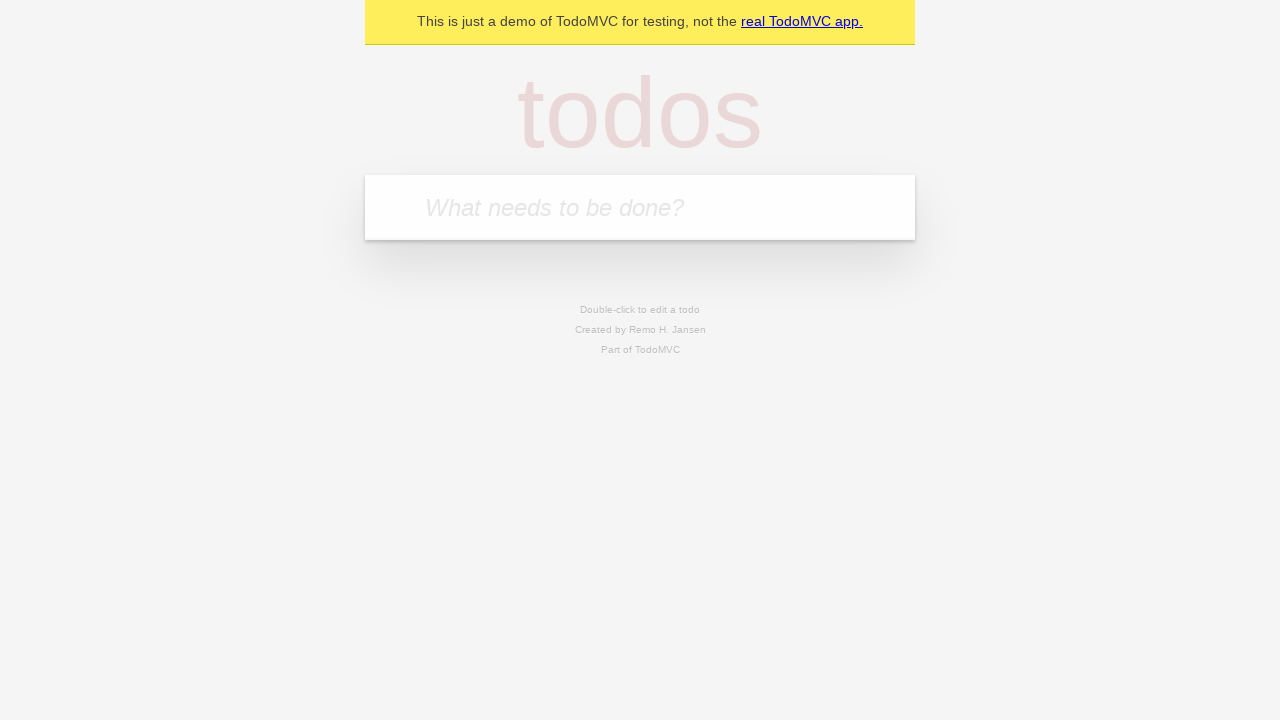

Filled todo input with 'buy some cheese' on internal:attr=[placeholder="What needs to be done?"i]
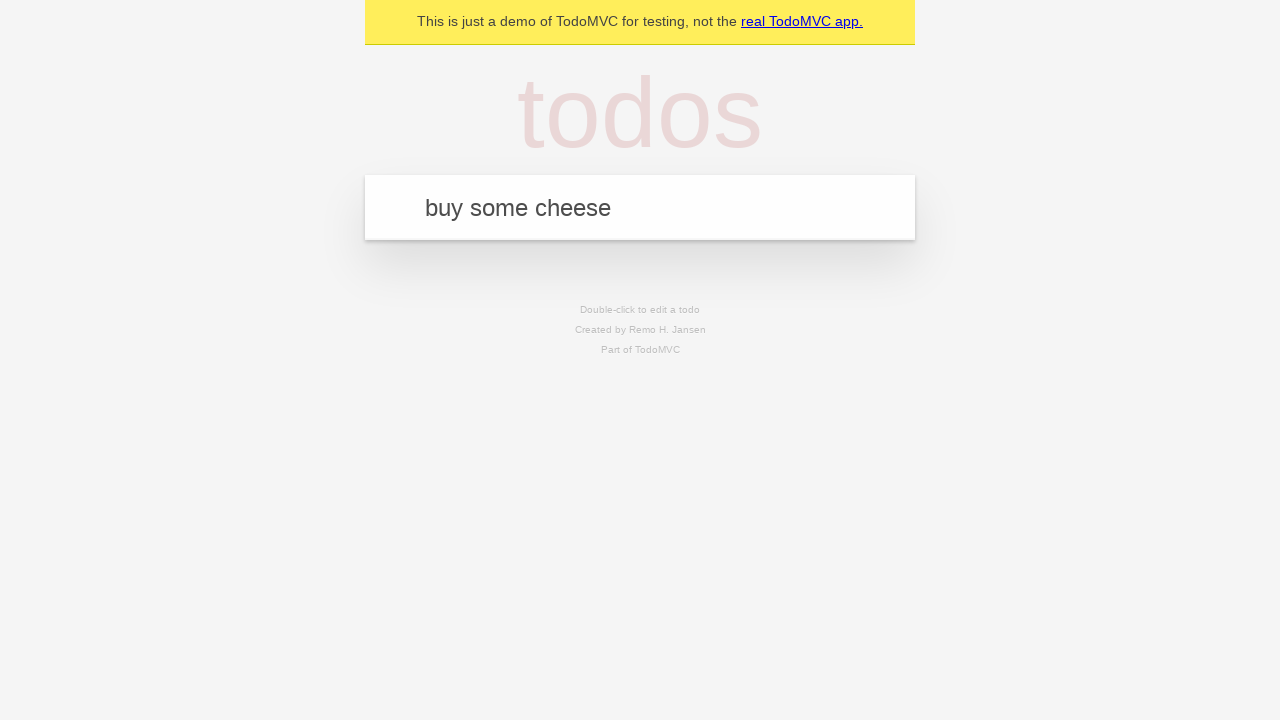

Pressed Enter to create first todo item on internal:attr=[placeholder="What needs to be done?"i]
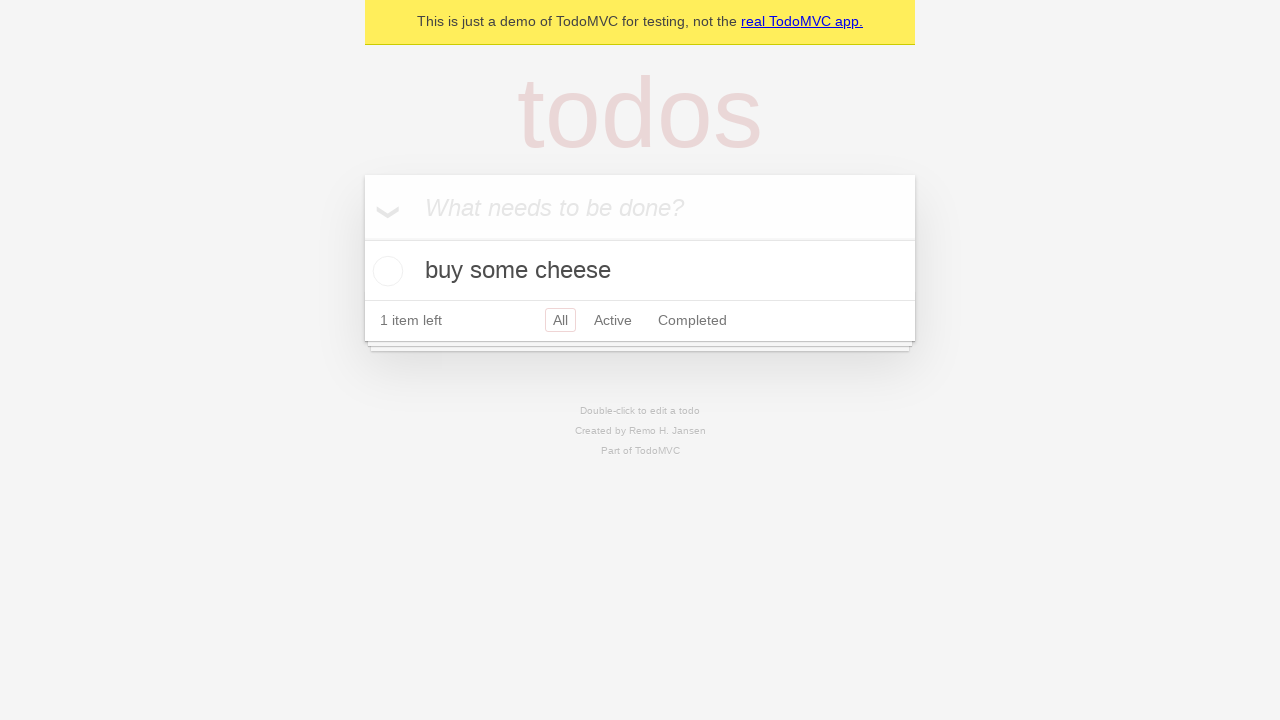

Filled todo input with 'feed the cat' on internal:attr=[placeholder="What needs to be done?"i]
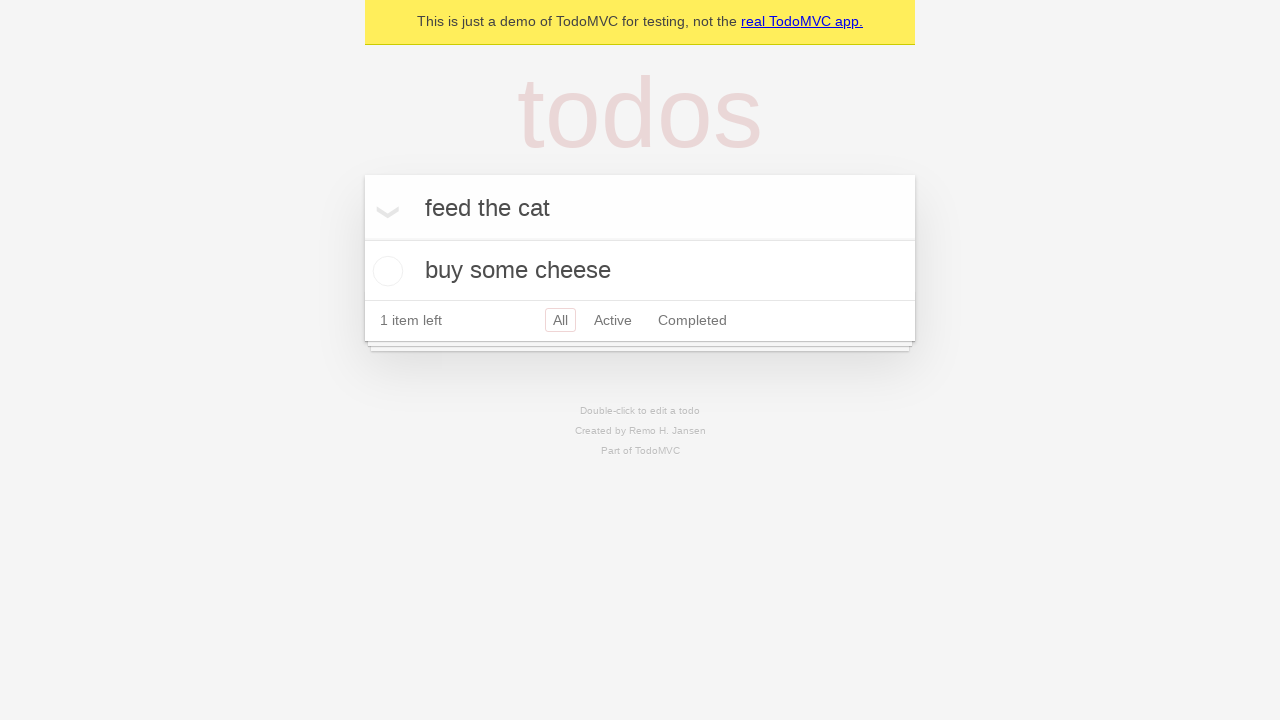

Pressed Enter to create second todo item on internal:attr=[placeholder="What needs to be done?"i]
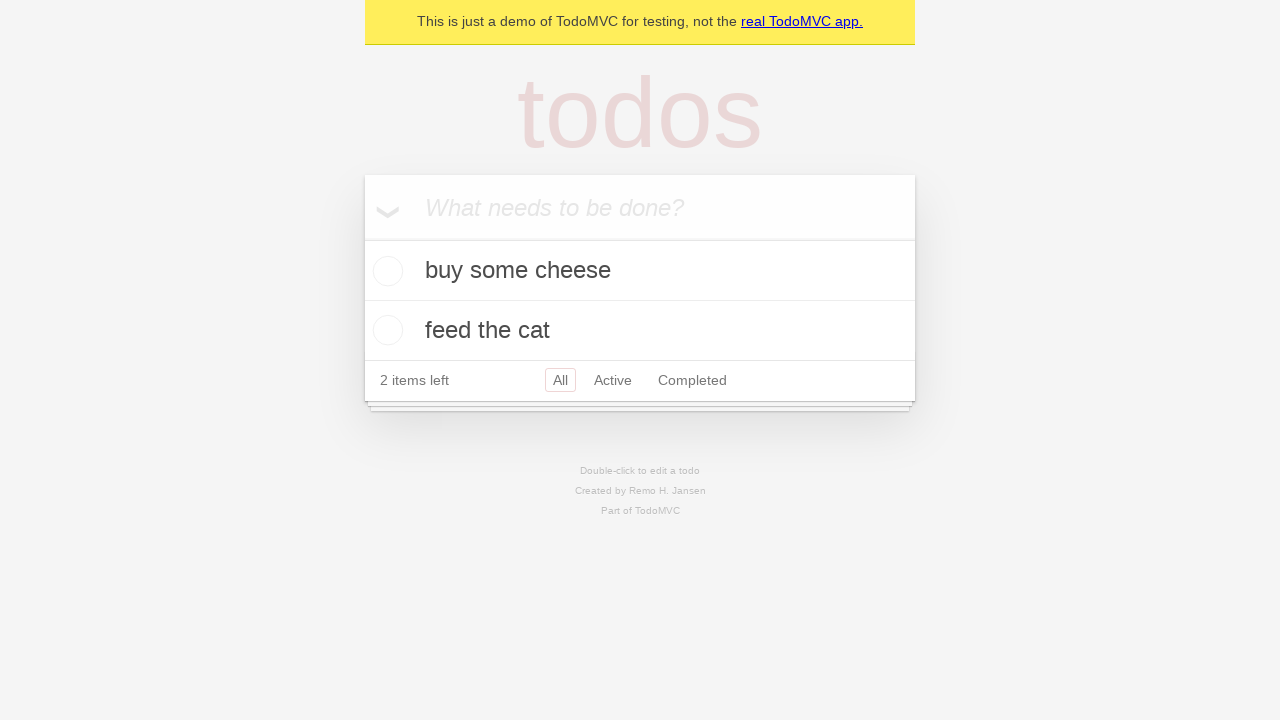

Filled todo input with 'book a doctors appointment' on internal:attr=[placeholder="What needs to be done?"i]
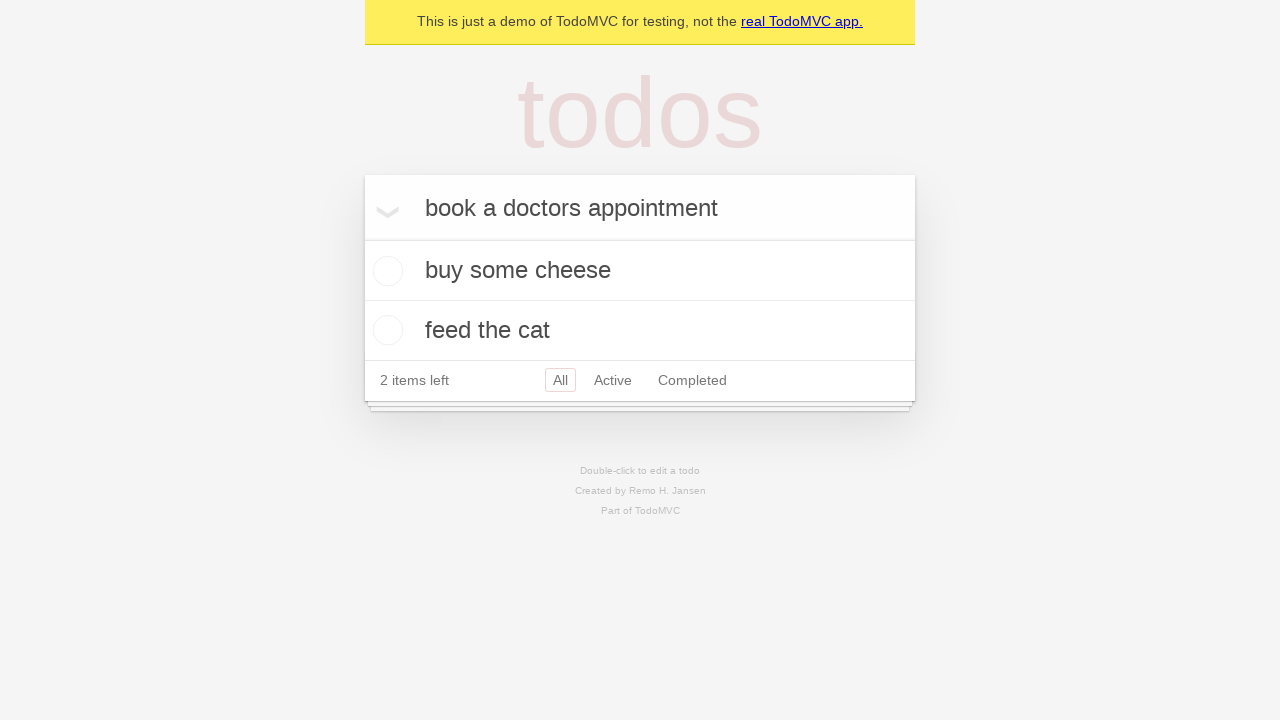

Pressed Enter to create third todo item on internal:attr=[placeholder="What needs to be done?"i]
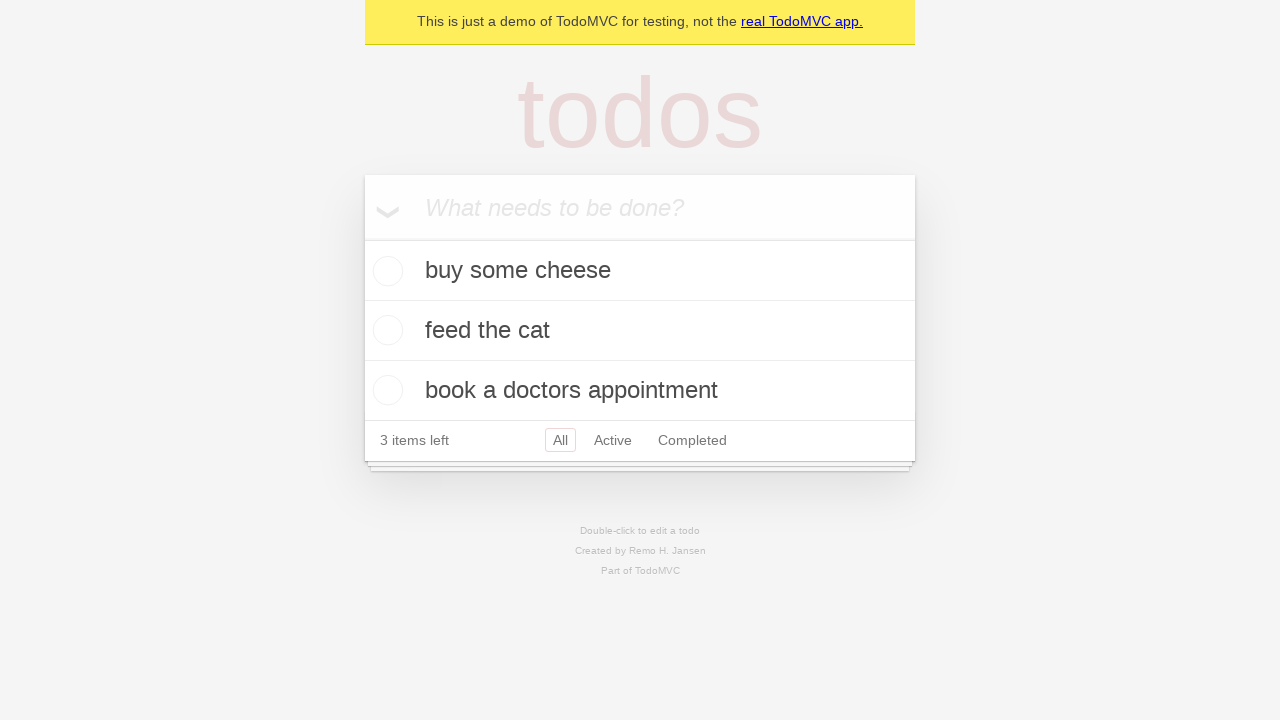

Clicked Active filter at (613, 440) on internal:role=link[name="Active"i]
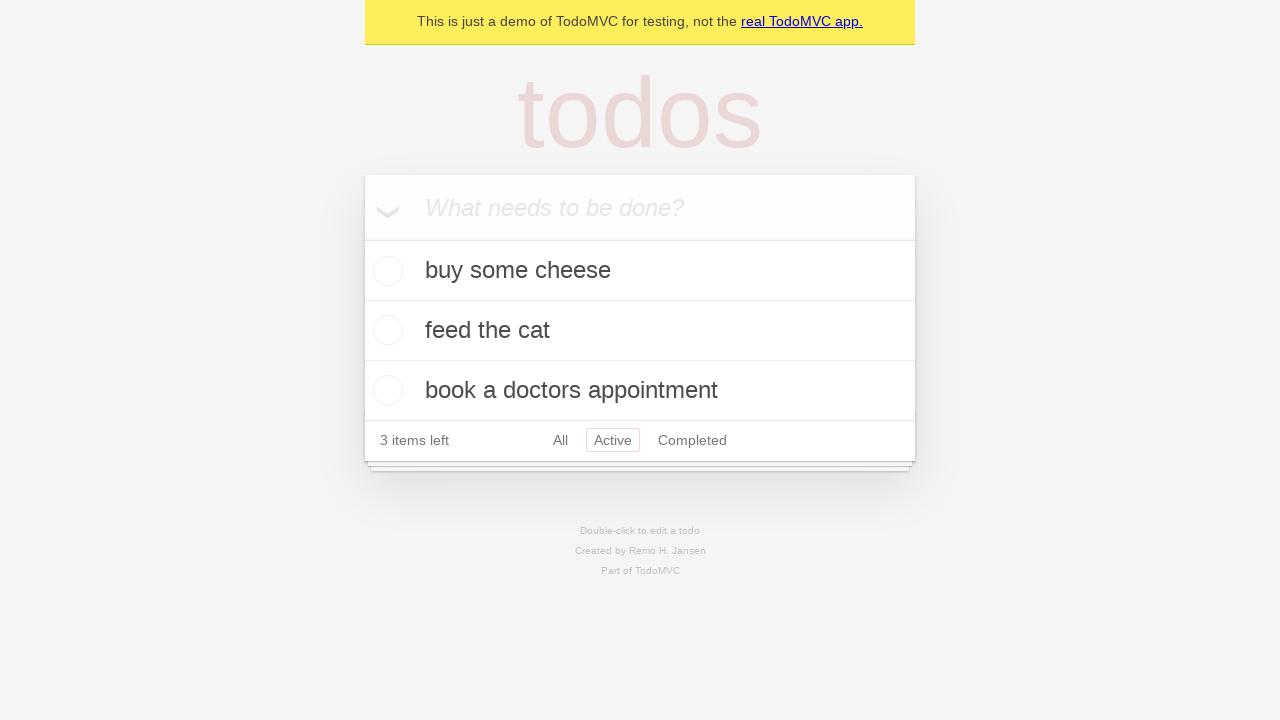

Clicked Completed filter to verify it is highlighted as currently applied at (692, 440) on internal:role=link[name="Completed"i]
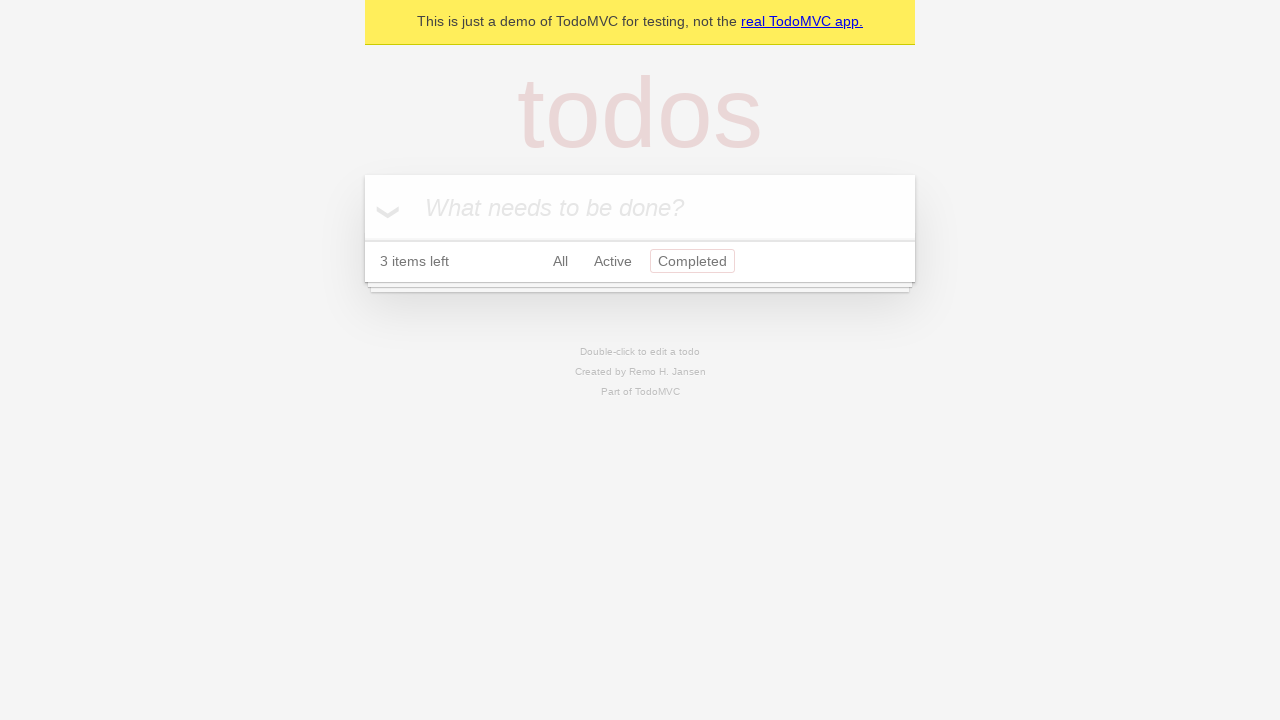

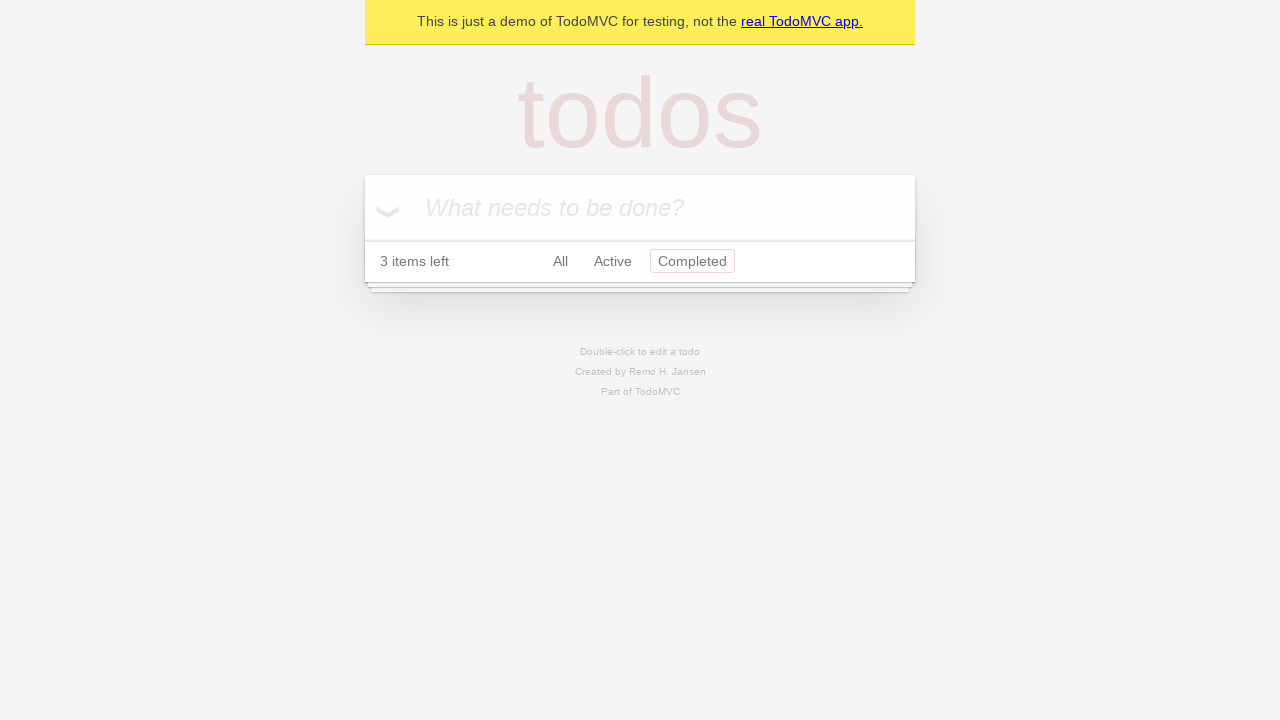